Tests file upload functionality by uploading a text file and verifying the uploaded filename is displayed correctly on the confirmation page.

Starting URL: https://the-internet.herokuapp.com/upload

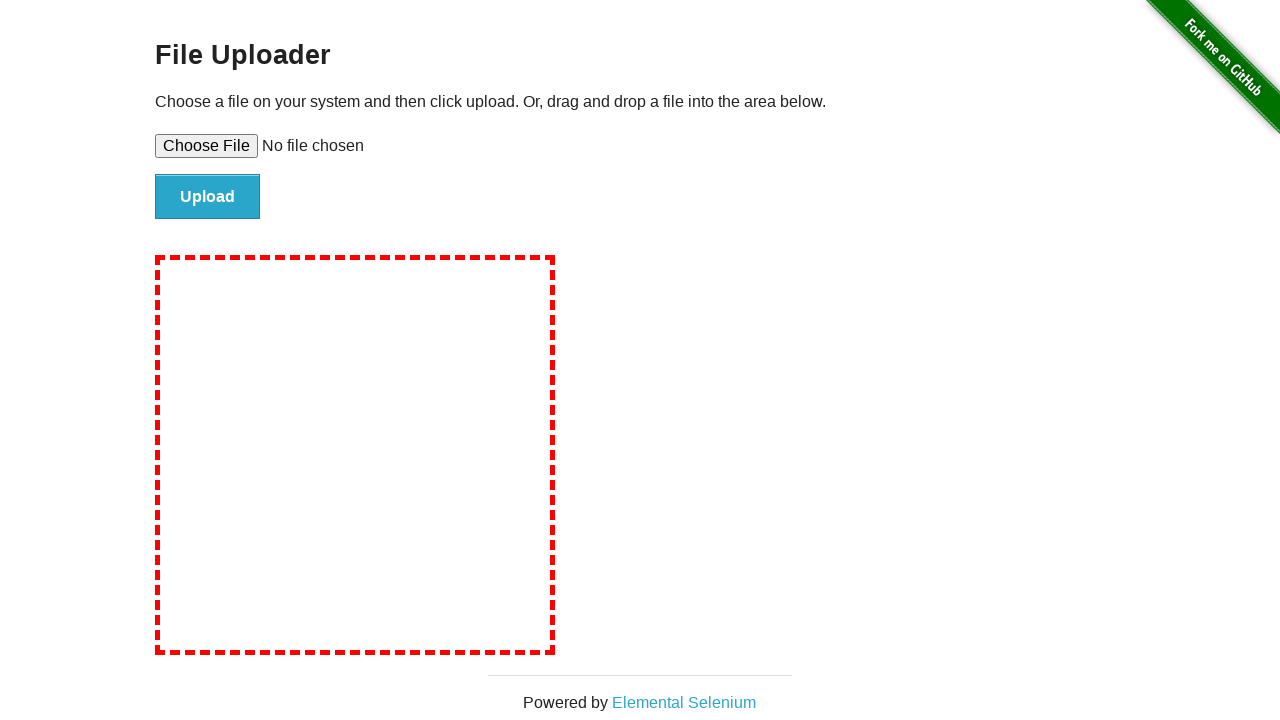

Created temporary test file for upload
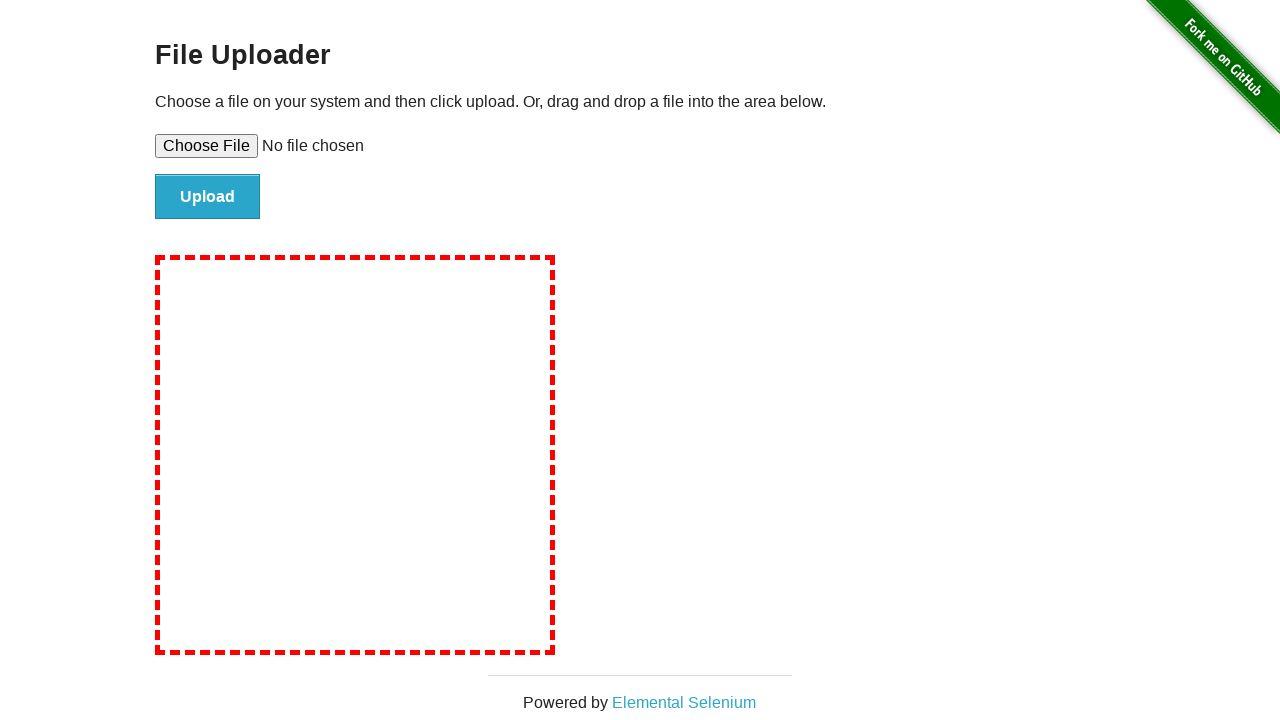

Set input file with test_upload_file.txt
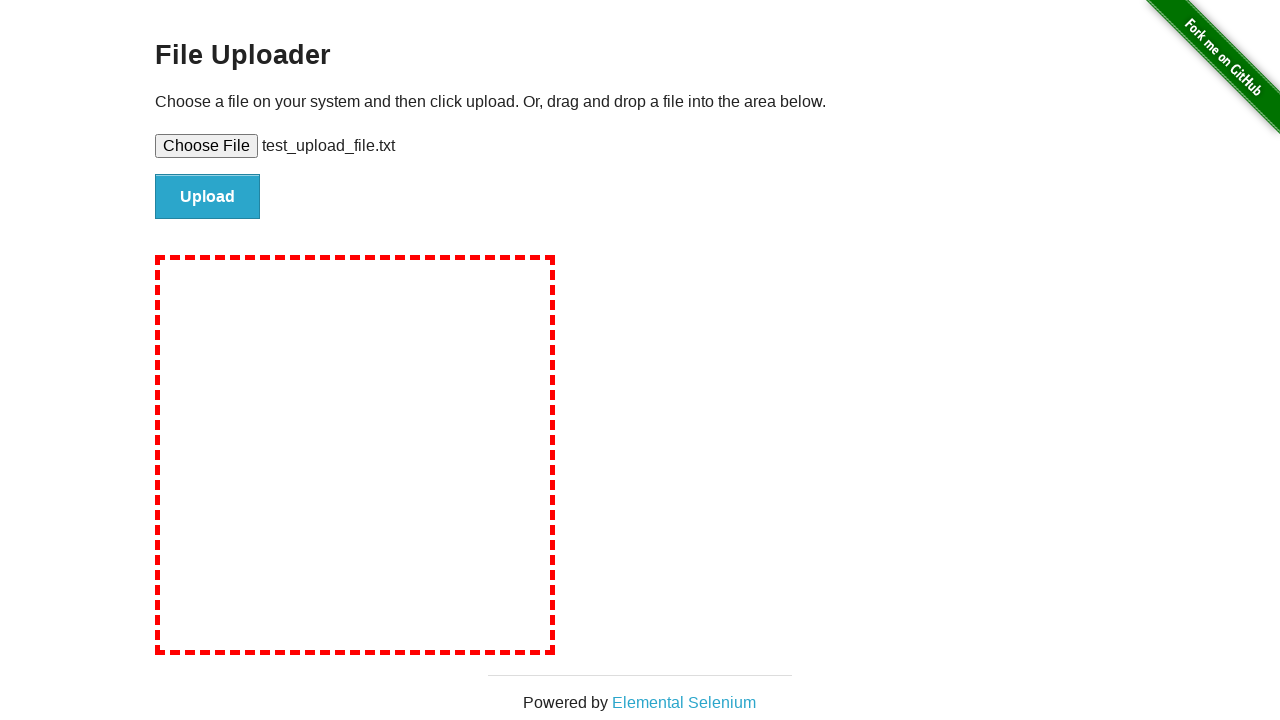

Clicked file submit button to upload at (208, 197) on #file-submit
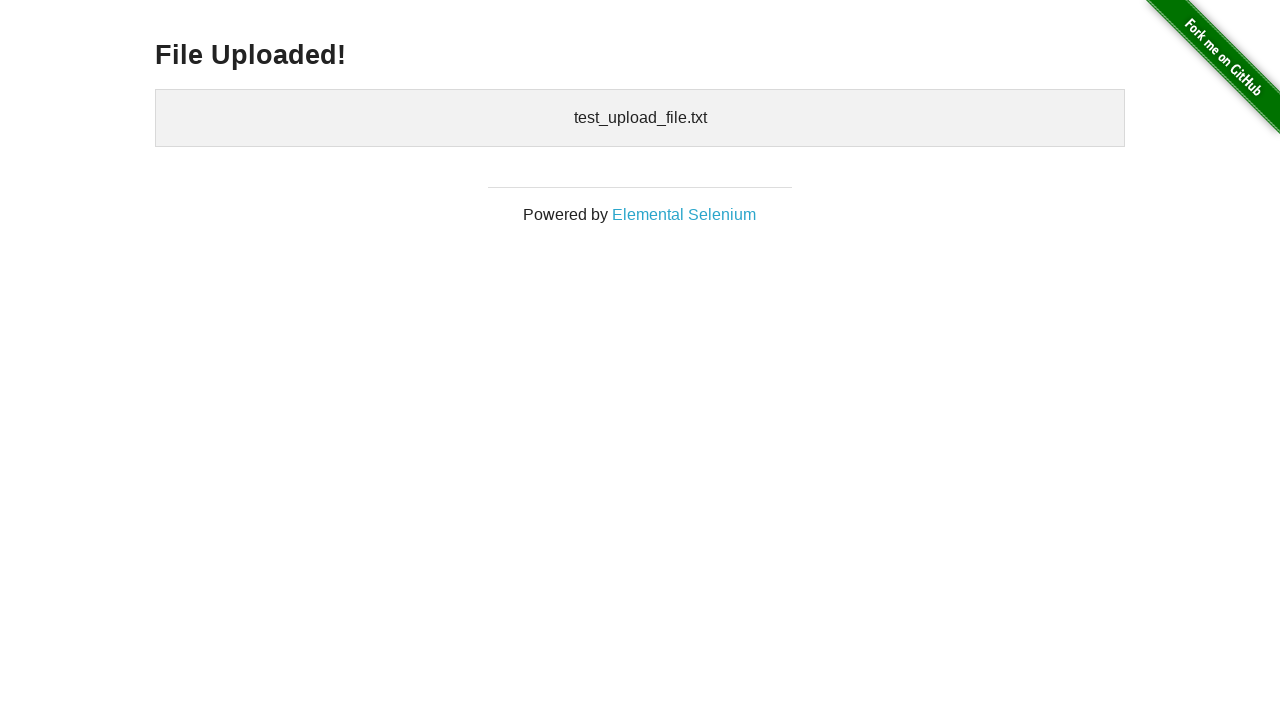

Uploaded files element appeared on confirmation page
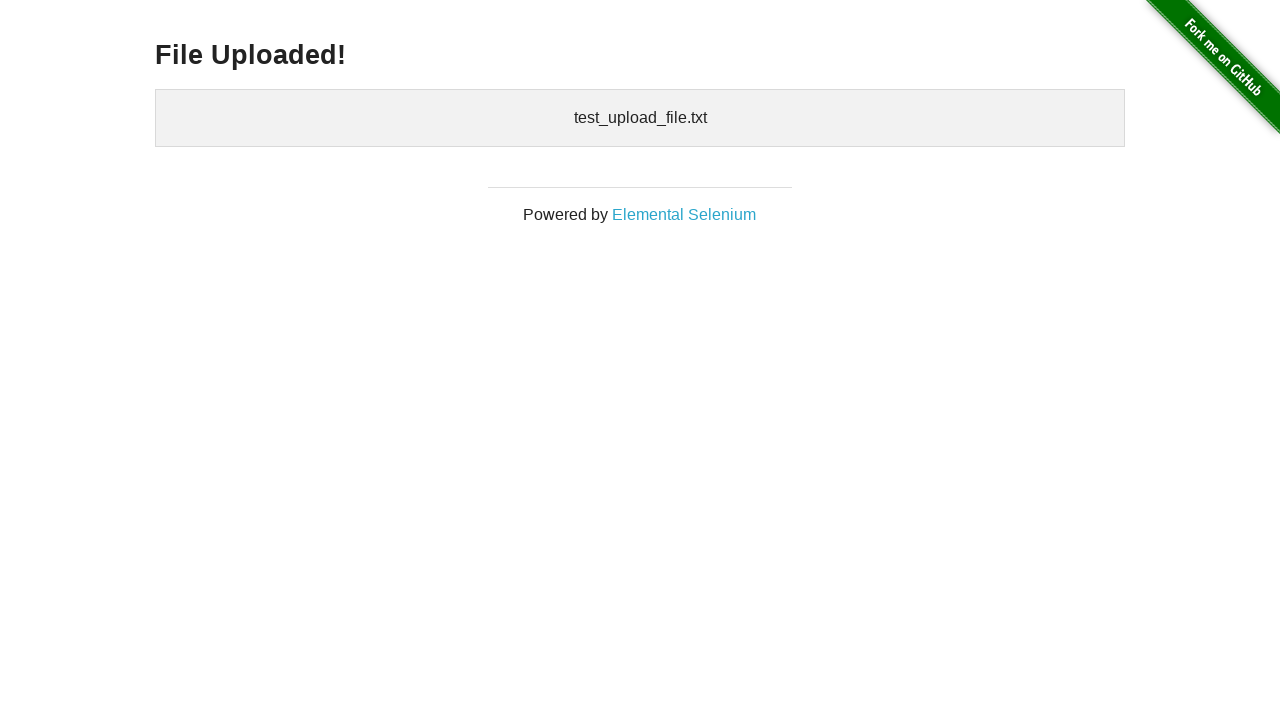

Verified uploaded filename 'test_upload_file.txt' is displayed correctly
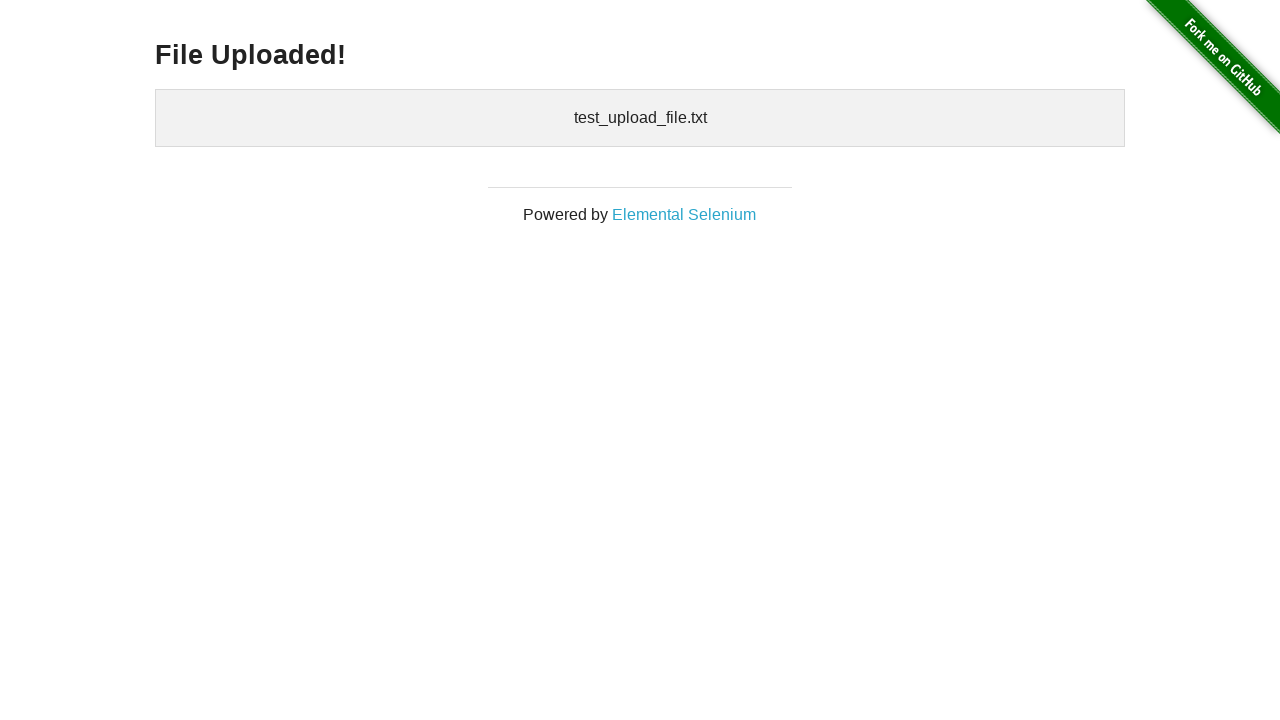

Cleaned up temporary test file
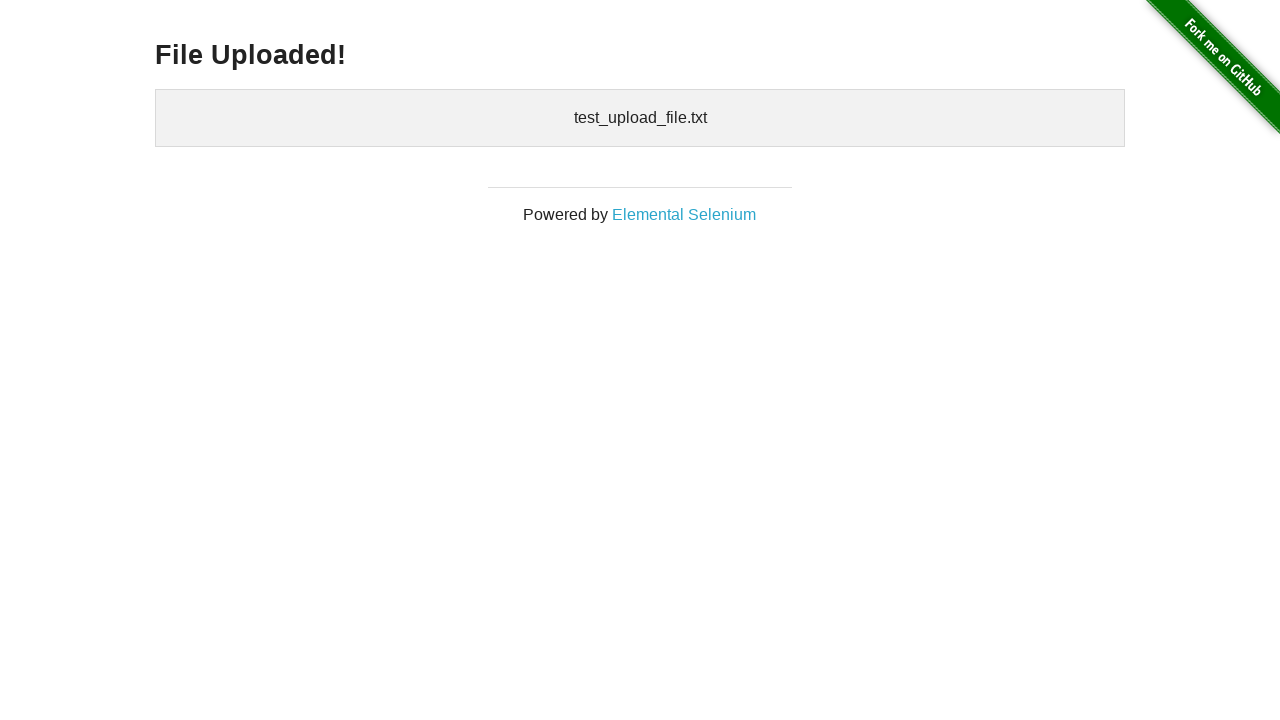

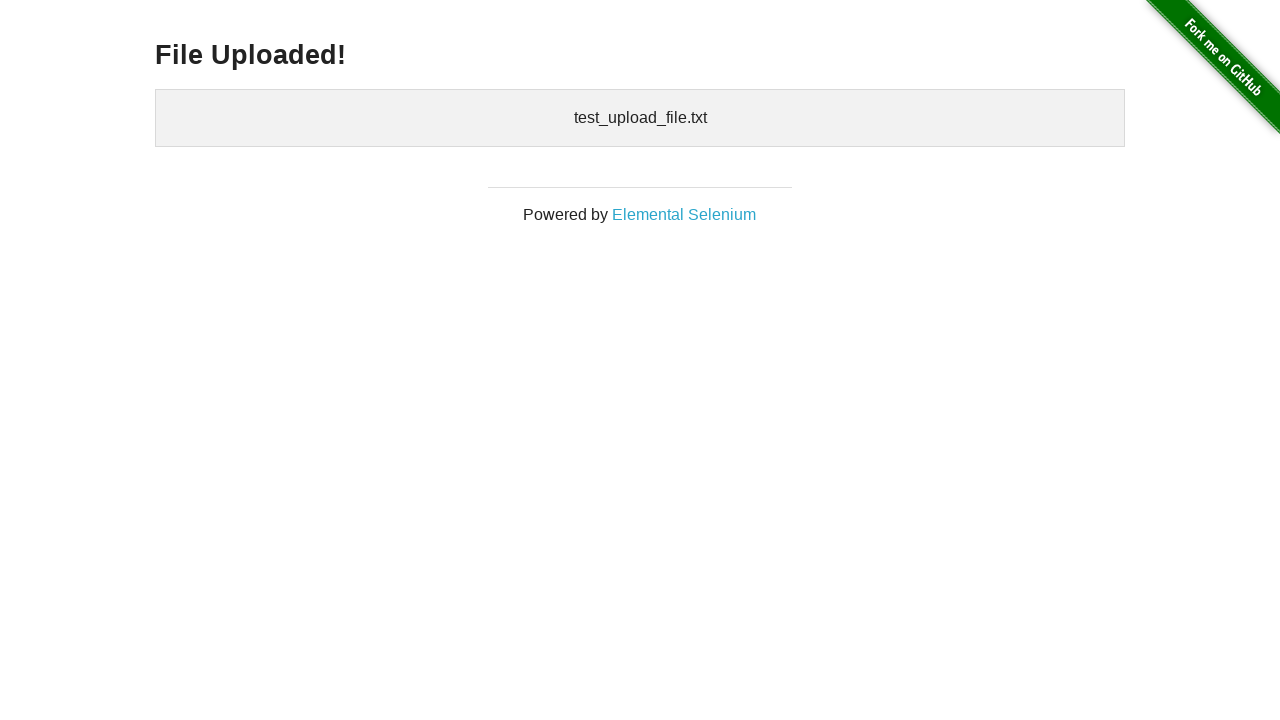